Tests JavaScript alert handling by clicking a button that triggers an alert and then accepting/dismissing the alert dialog

Starting URL: https://testautomationpractice.blogspot.com/

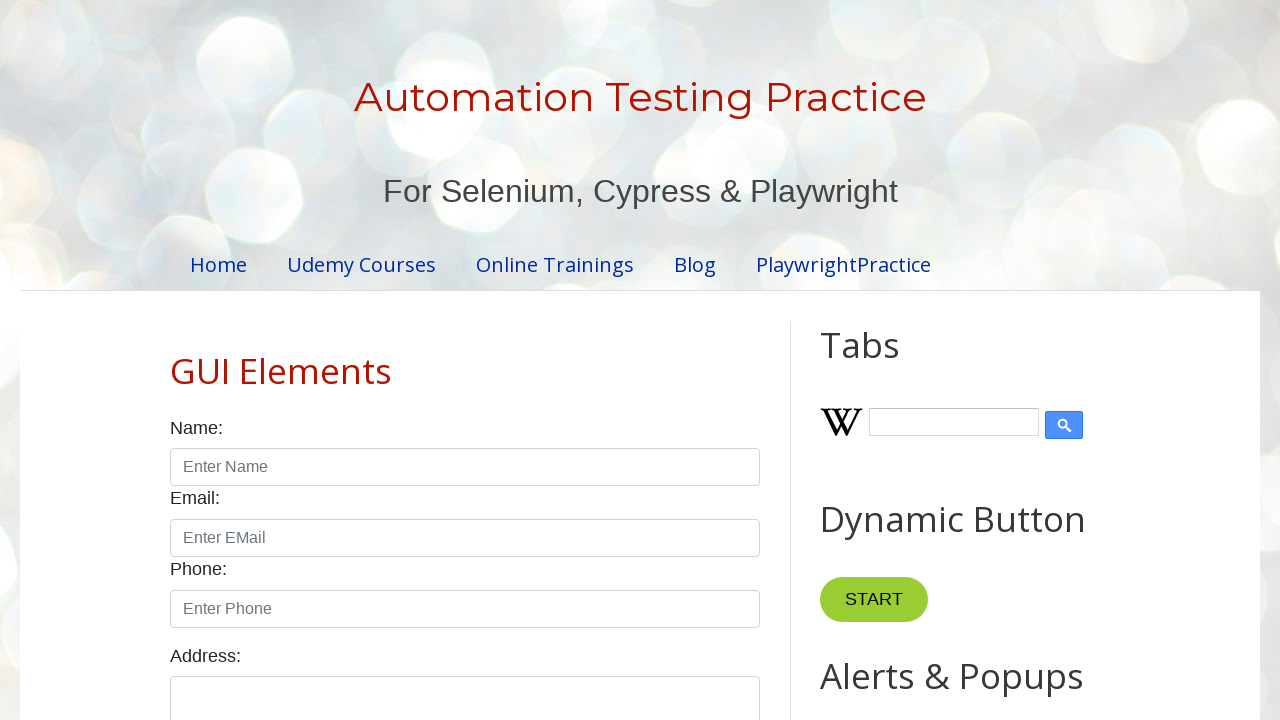

Clicked button to trigger JavaScript alert at (880, 361) on xpath=//button[@onclick='myFunction()']
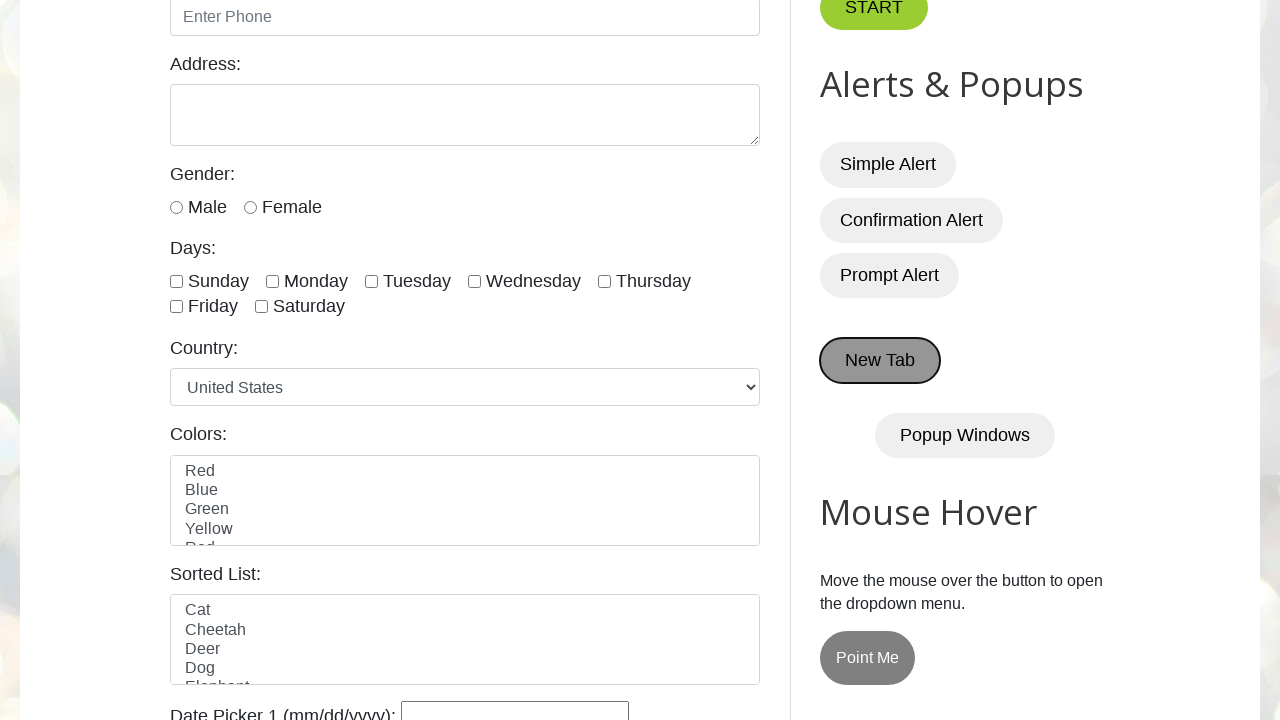

Set up dialog handler to accept alerts
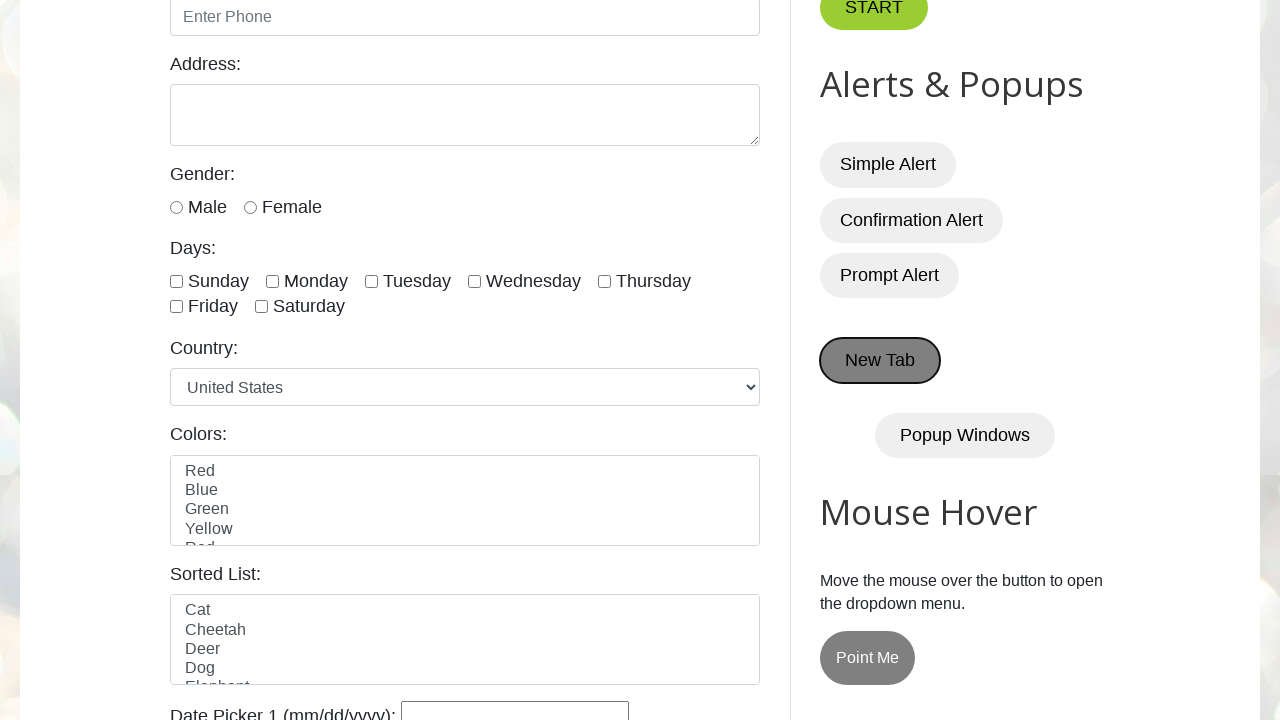

Evaluated JavaScript to trigger myFunction()
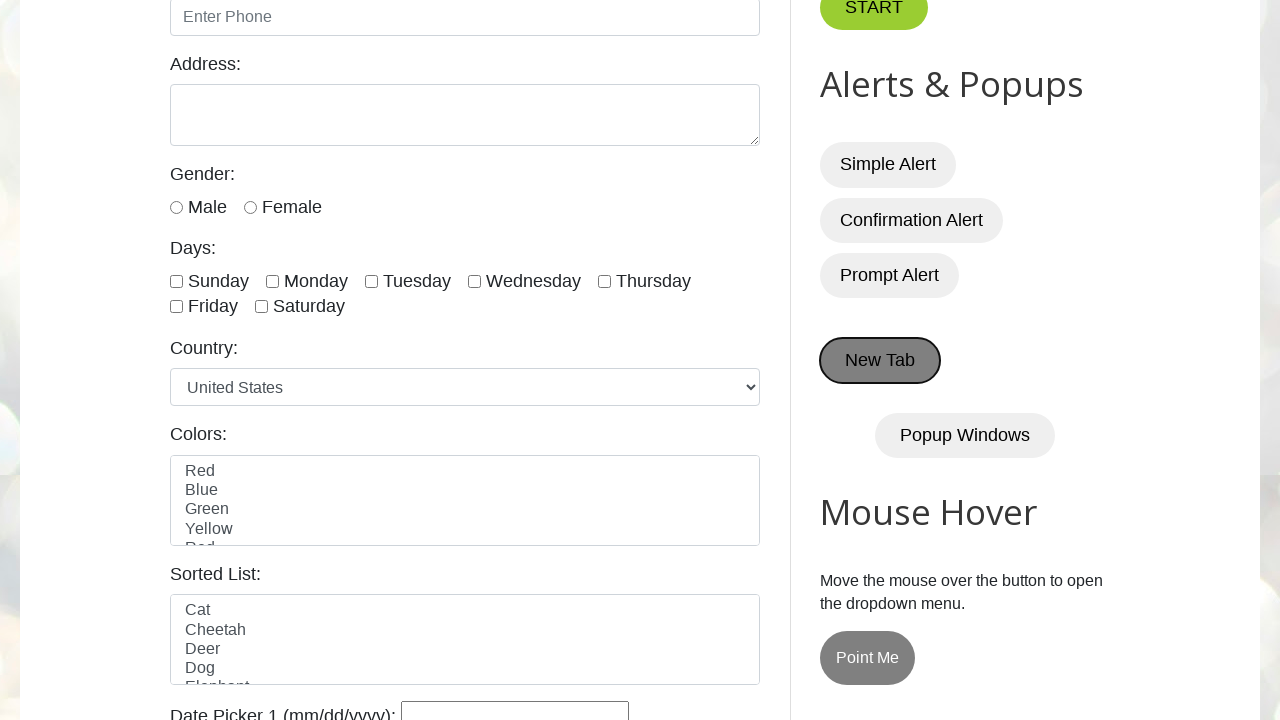

Waited 1000ms for dialog to be handled
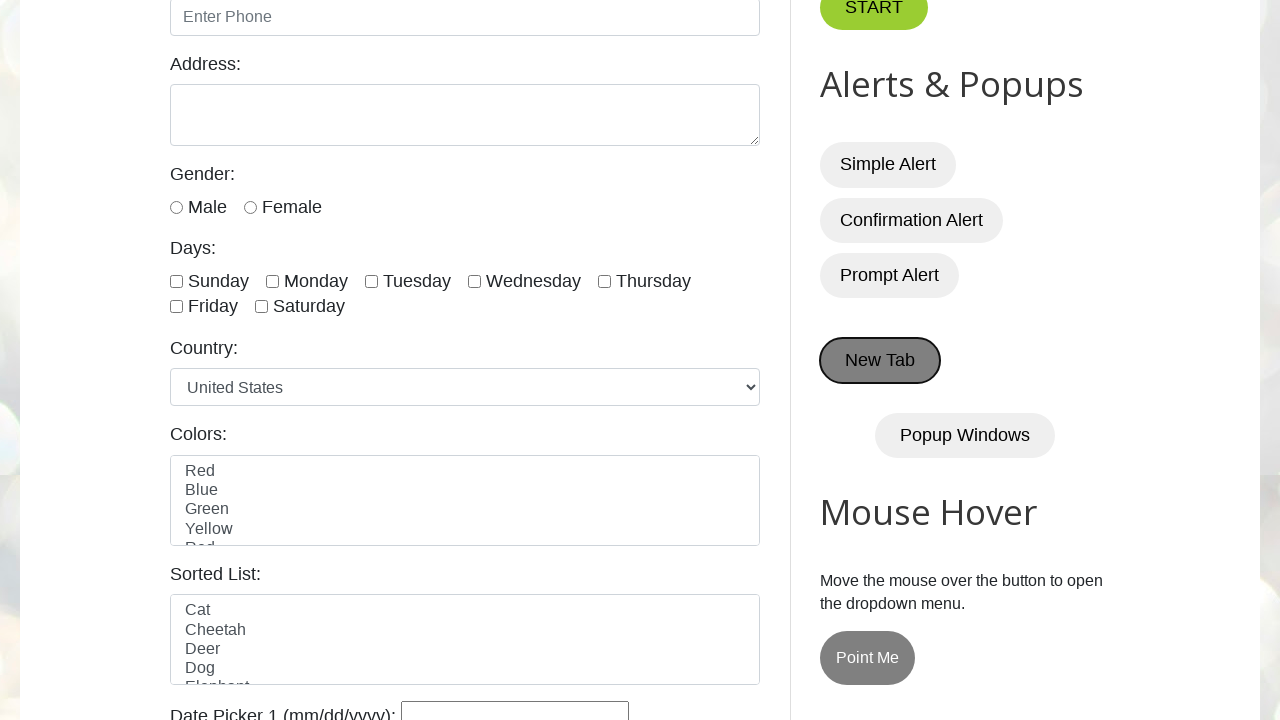

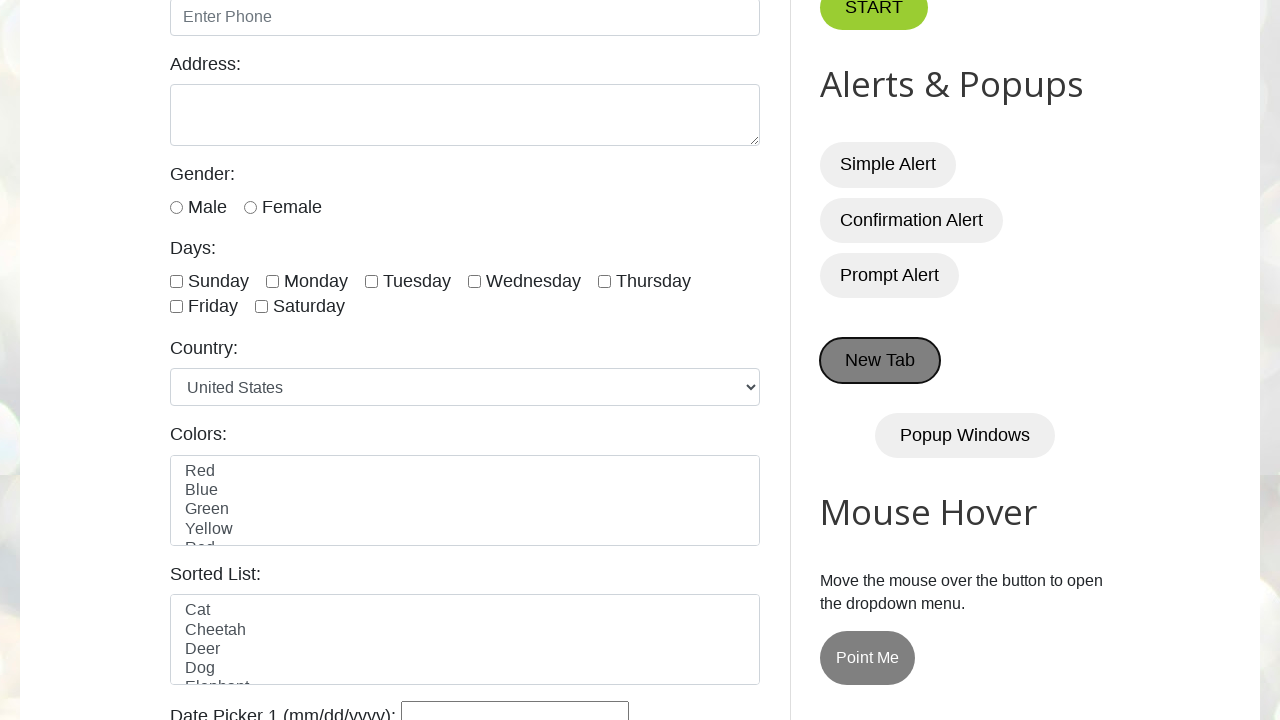